Tests alert handling functionality by triggering different types of alerts (simple alert and confirm dialog) and accepting/dismissing them

Starting URL: https://rahulshettyacademy.com/AutomationPractice/

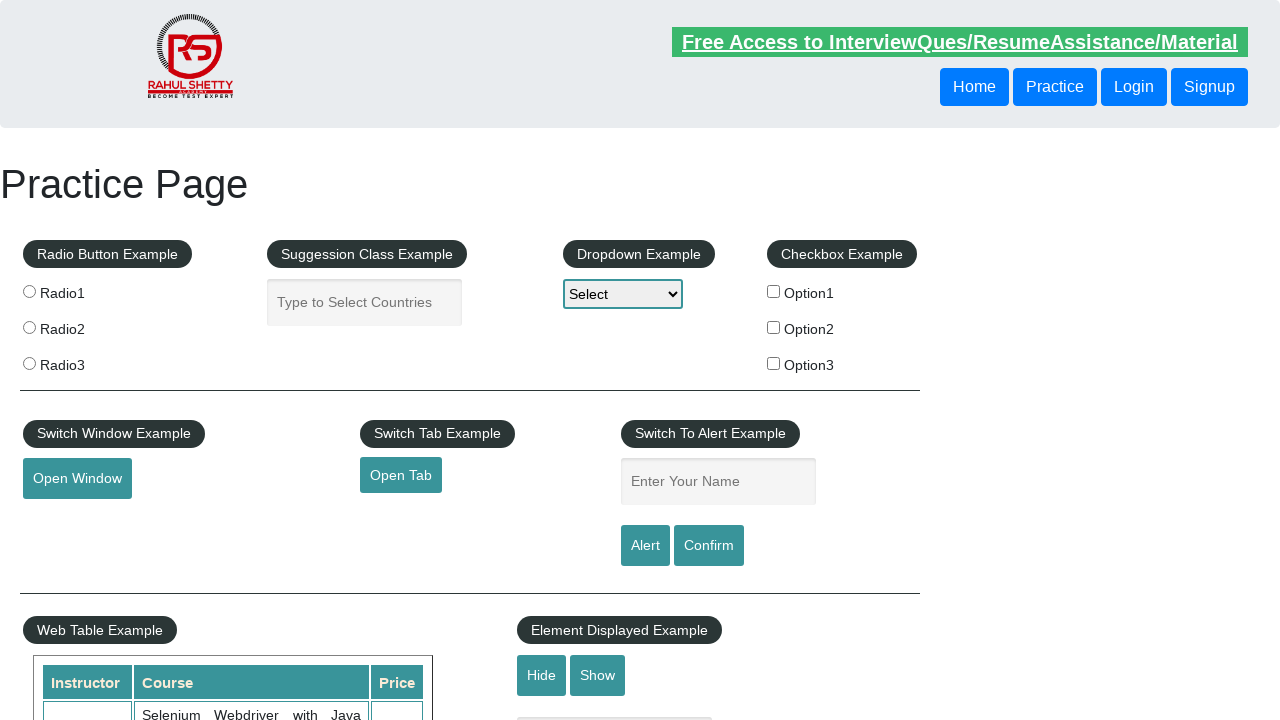

Entered 'ABC' in the name field on #name
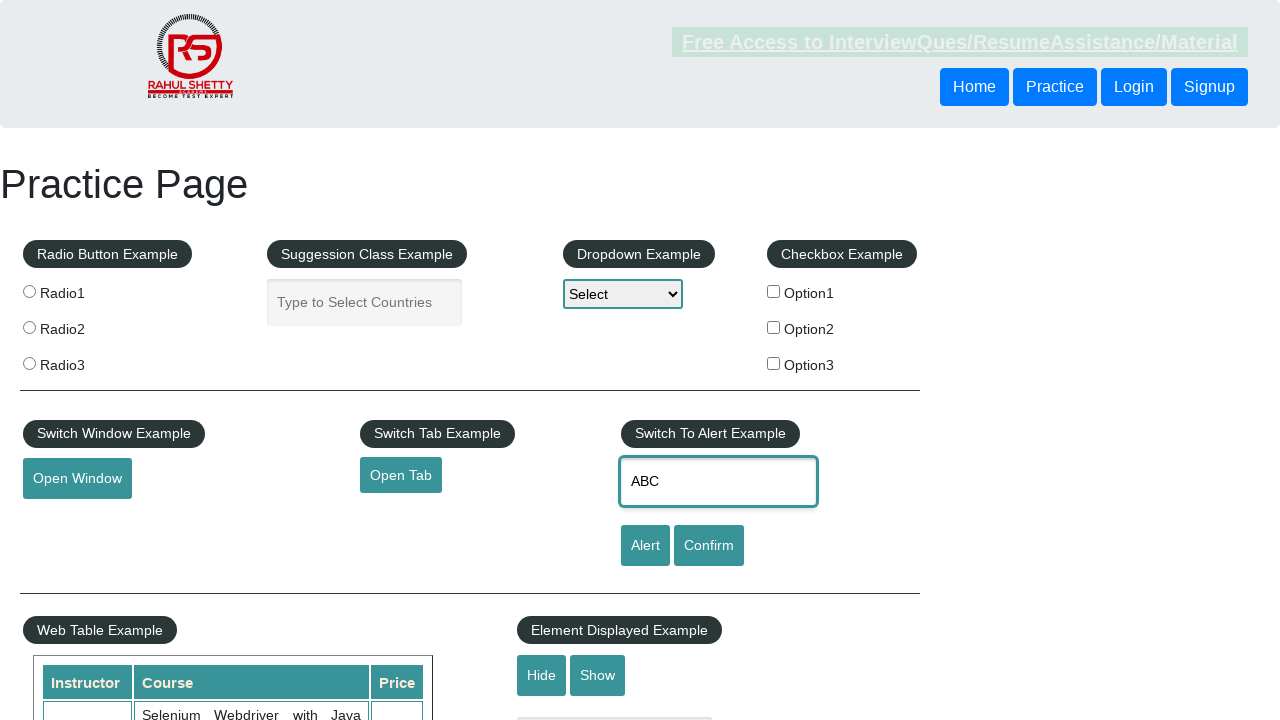

Clicked alert button to trigger simple alert at (645, 546) on [id='alertbtn']
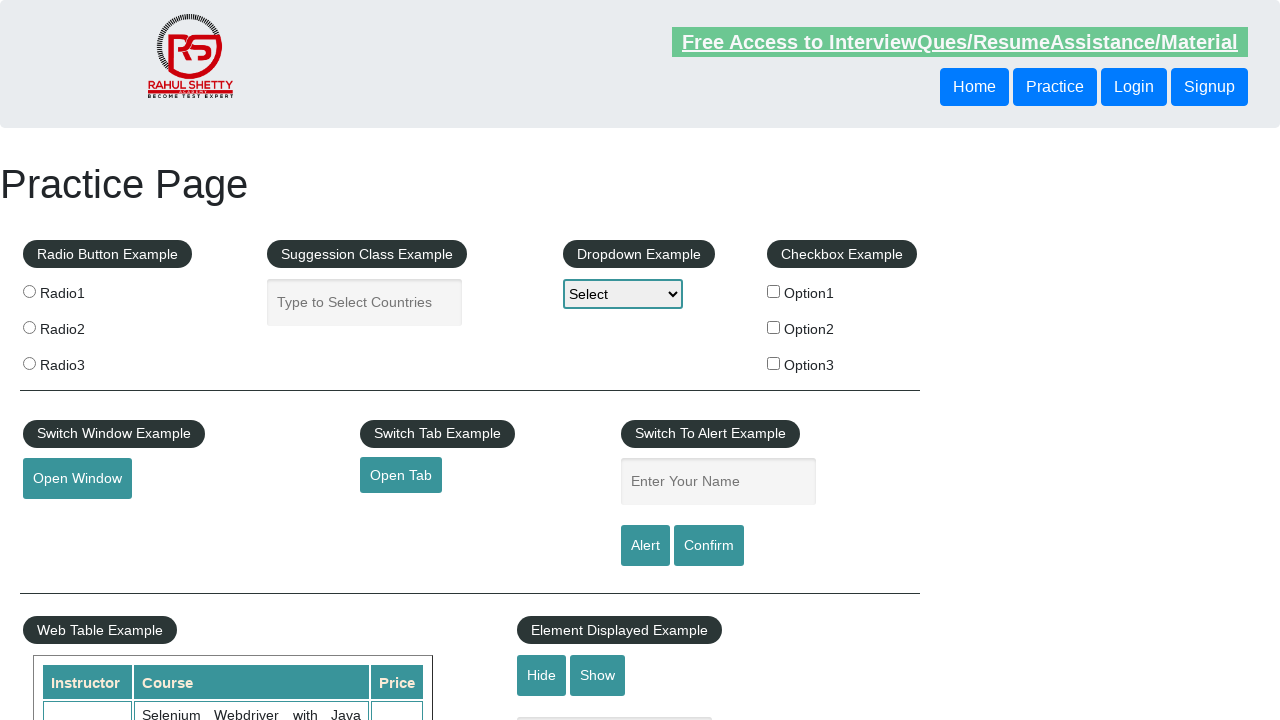

Accepted the simple alert dialog
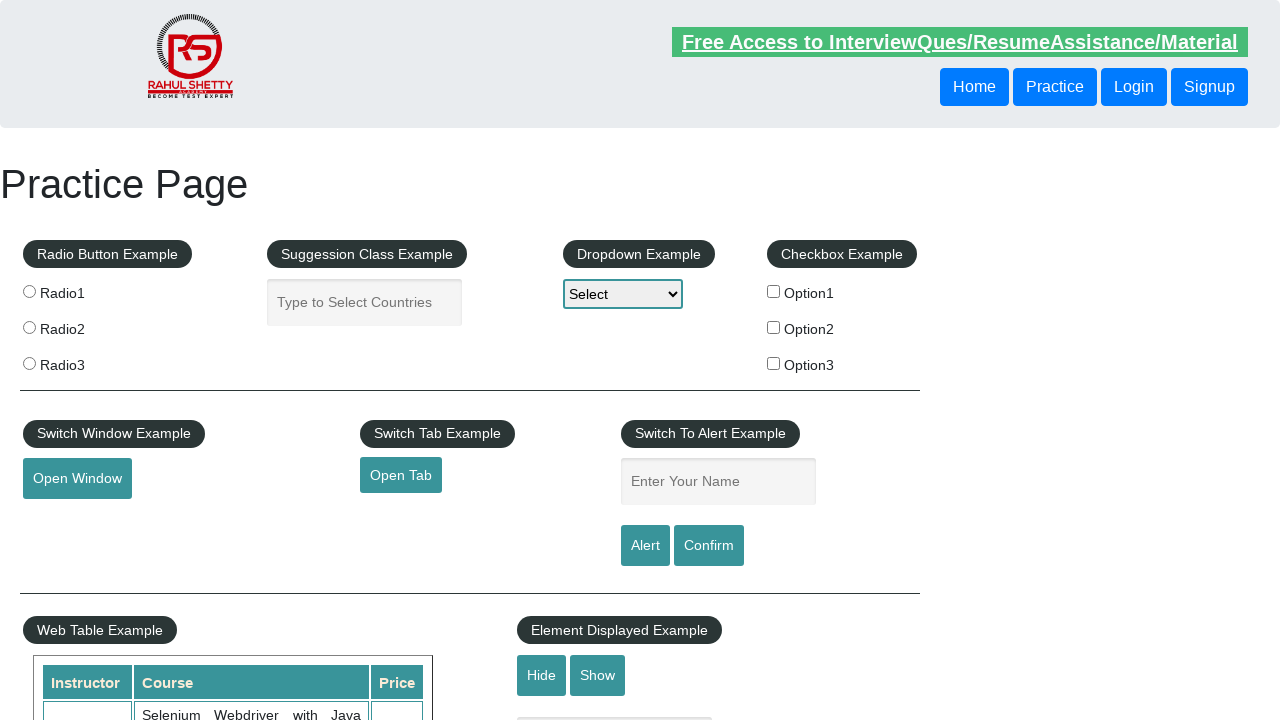

Clicked confirm button to trigger confirm dialog at (709, 546) on #confirmbtn
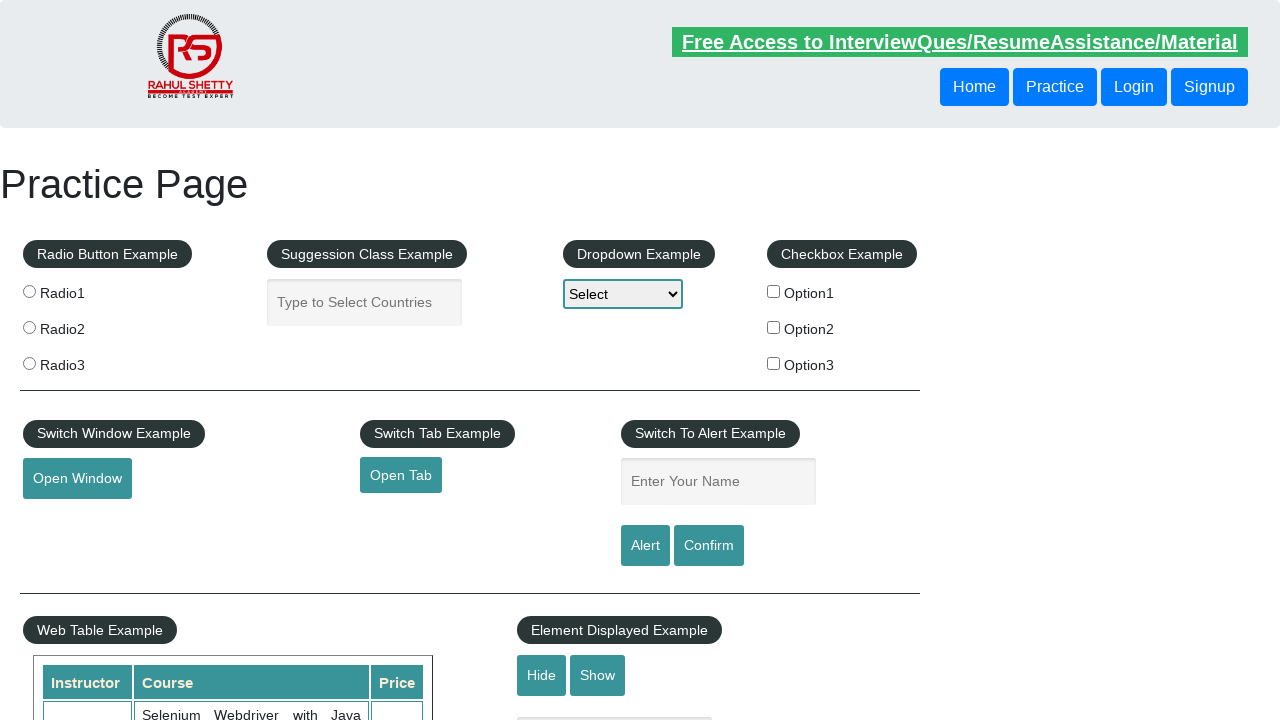

Dismissed the confirm dialog
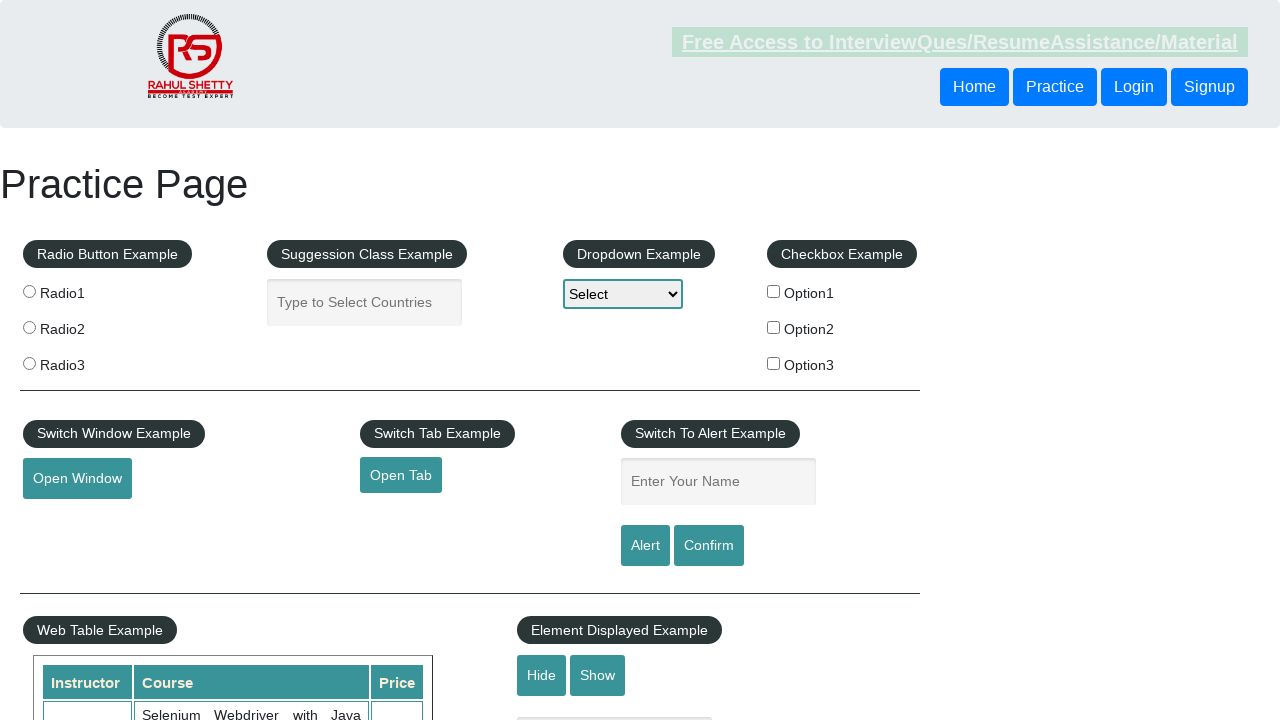

Clicked confirm button again to trigger another confirm dialog at (709, 546) on #confirmbtn
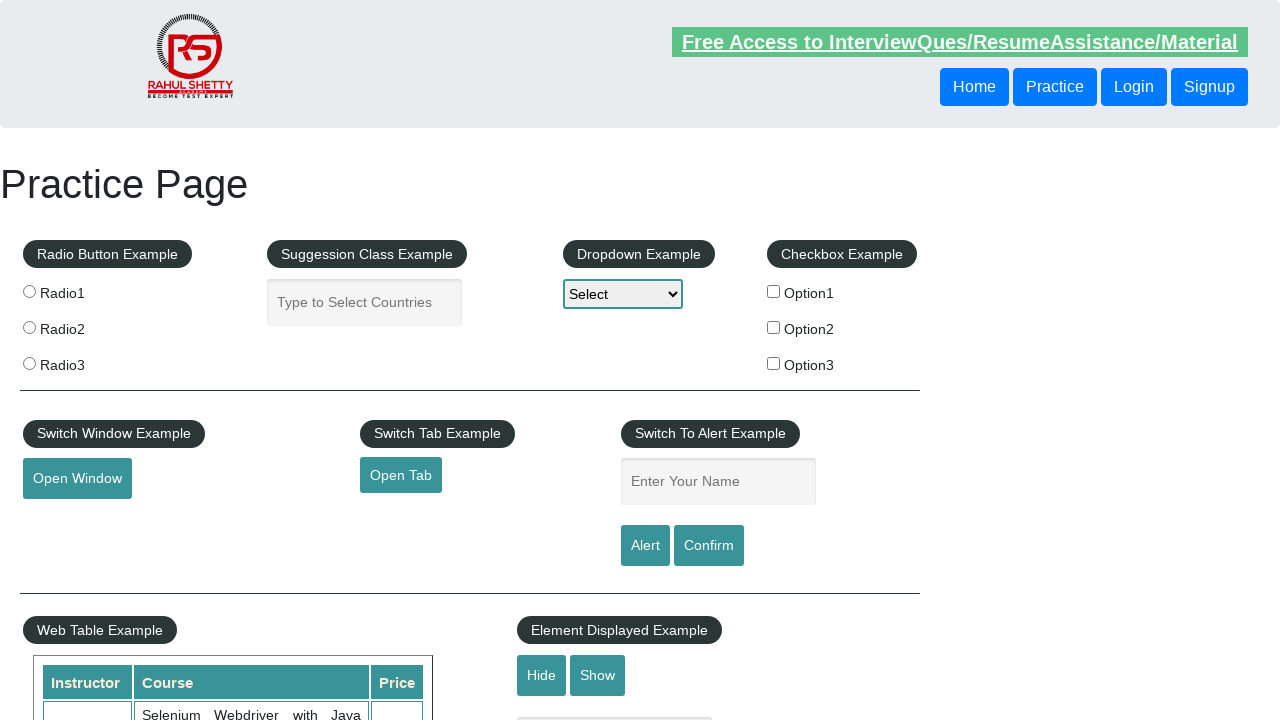

Accepted the confirm dialog
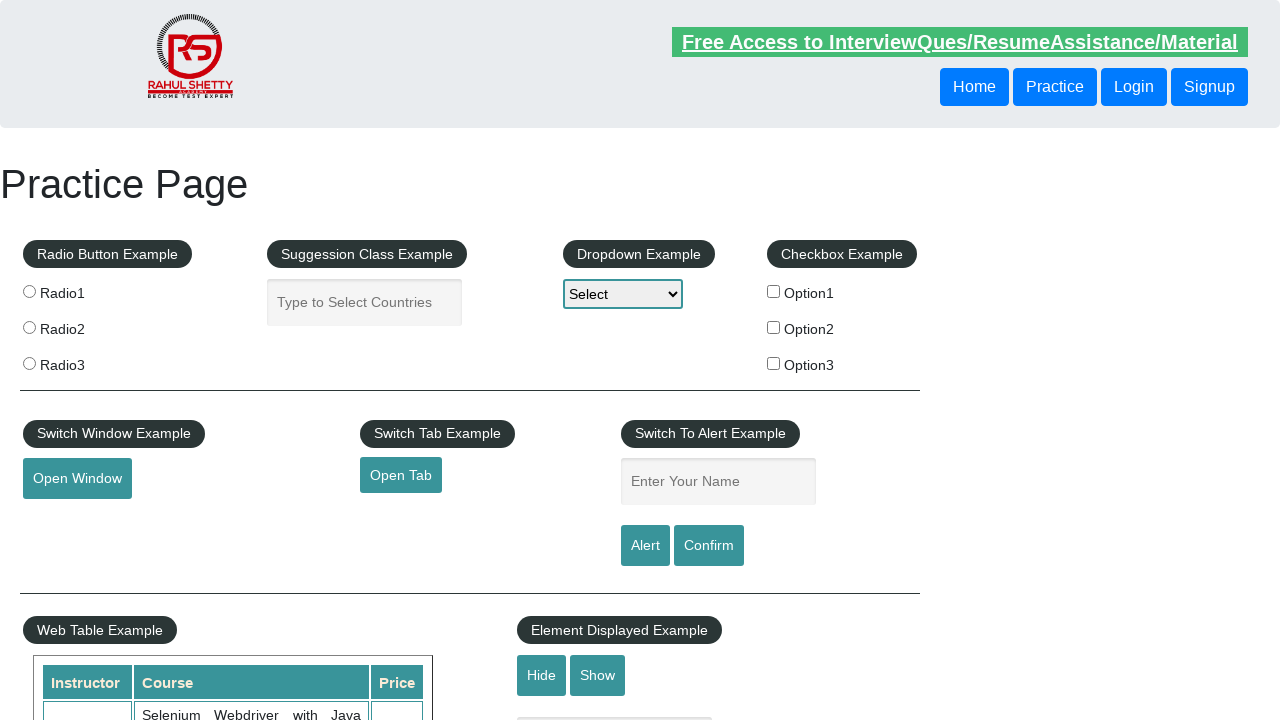

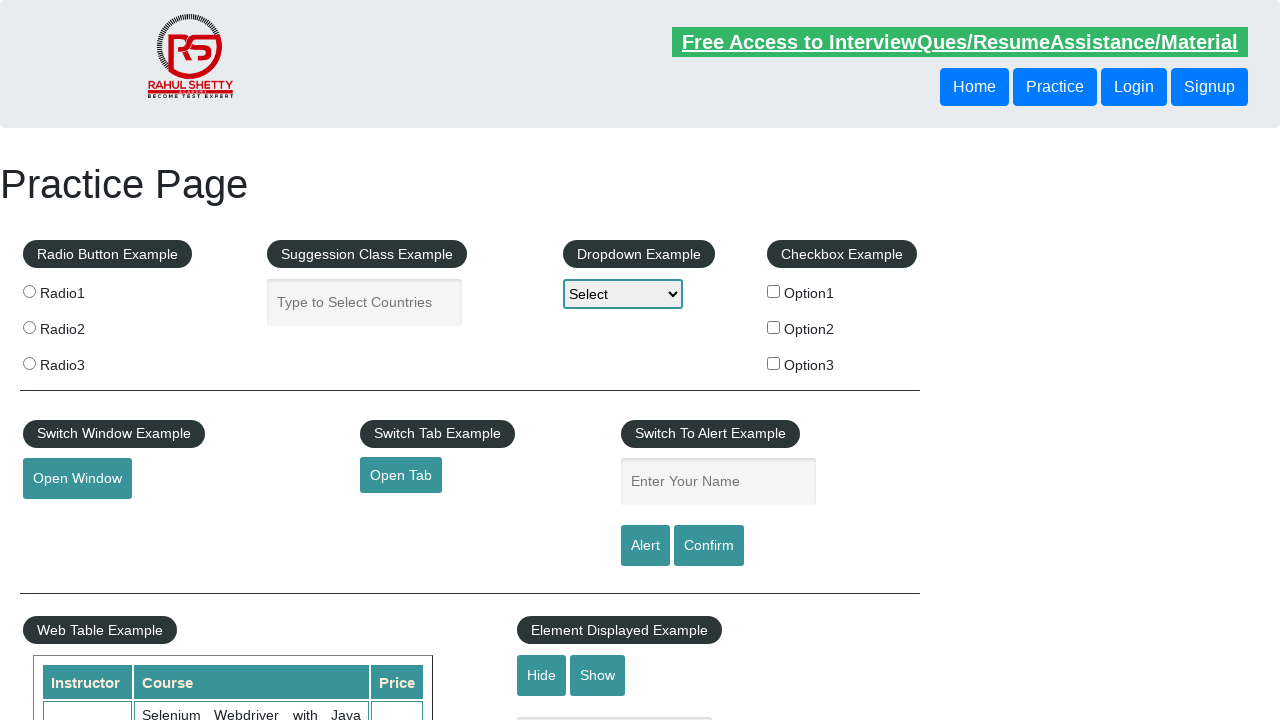